Navigates to jQuery documentation page, scrolls down, and performs a double-click action on a div element

Starting URL: https://api.jquery.com/dblclick/

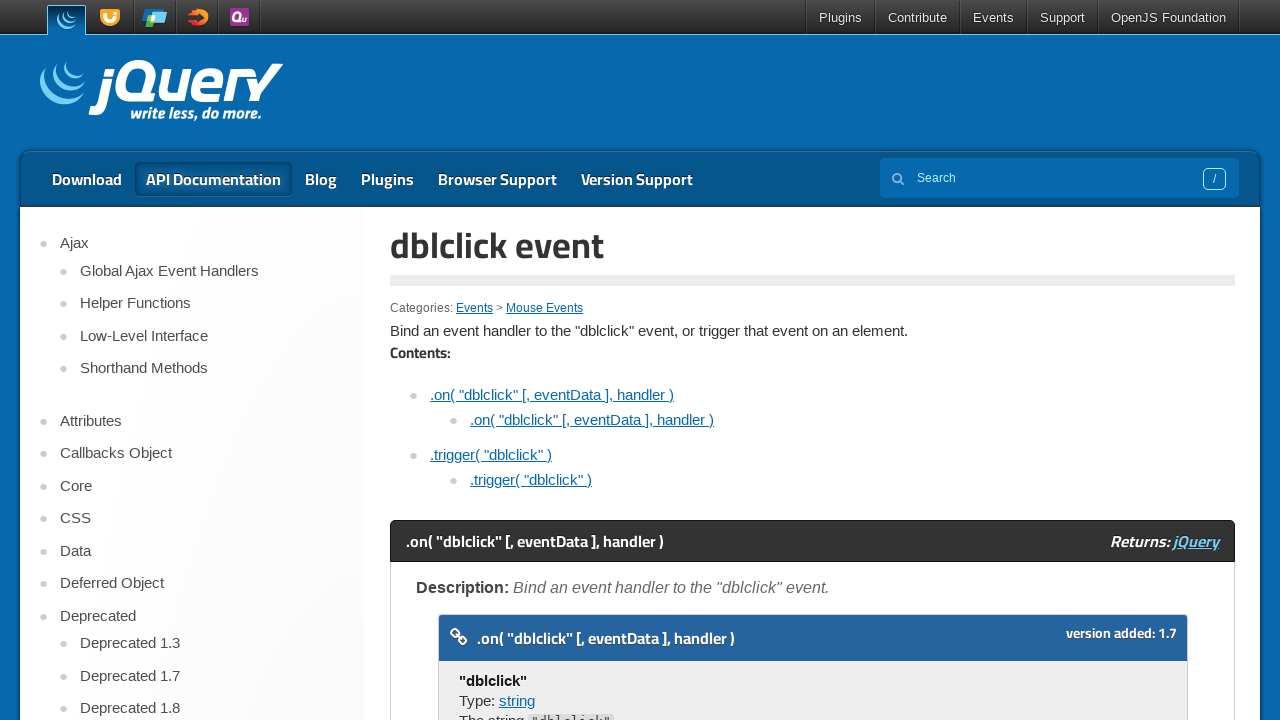

Scrolled down the page by 2700 pixels
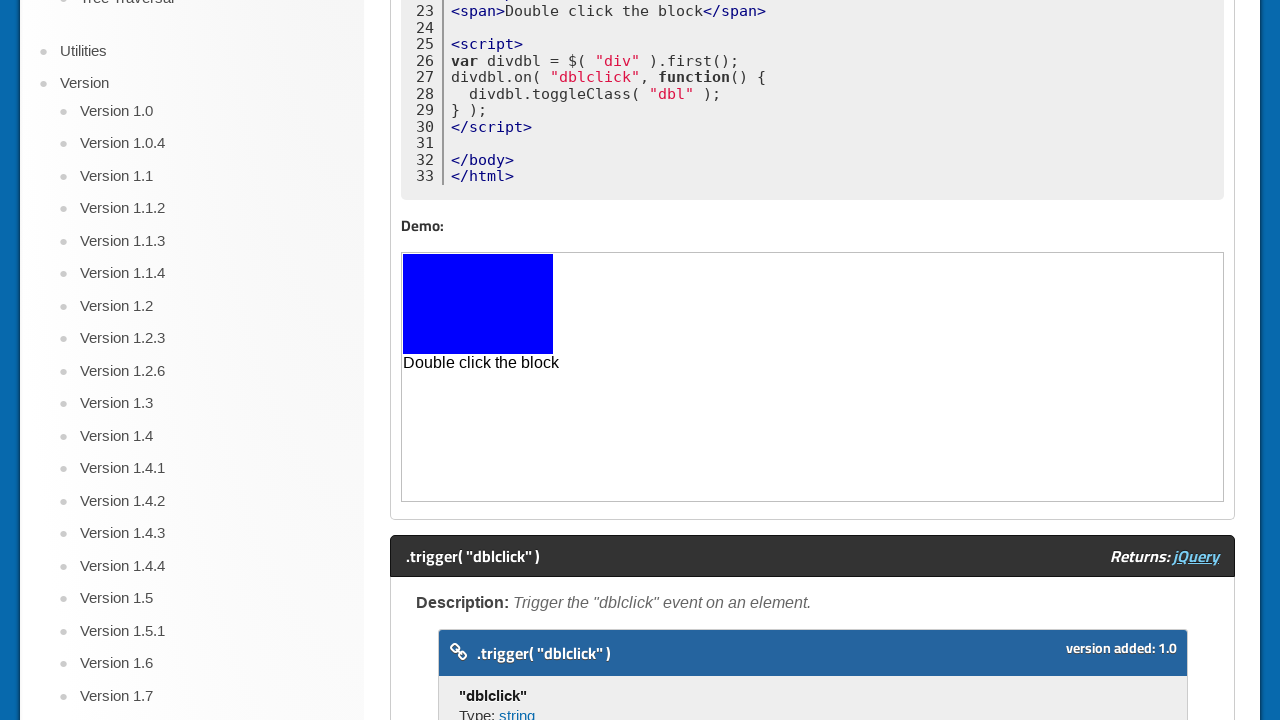

Performed double-click action on div element at (640, 360) on xpath=/html/body/div
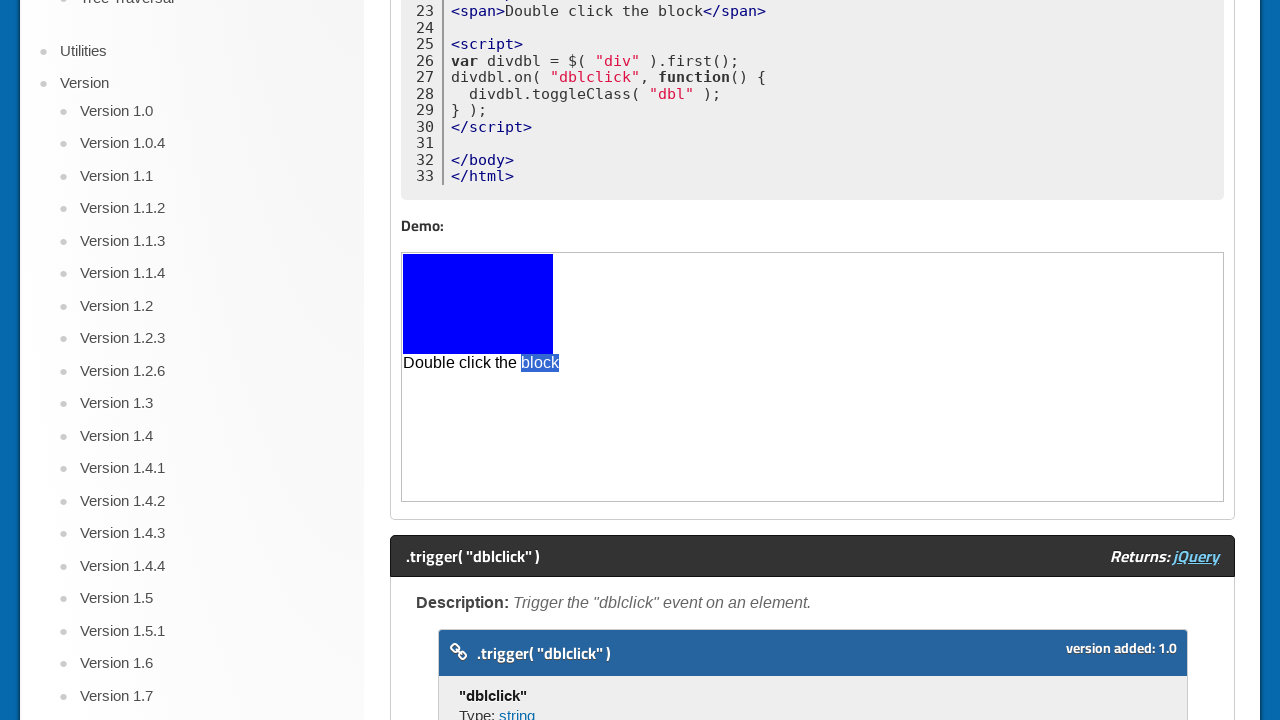

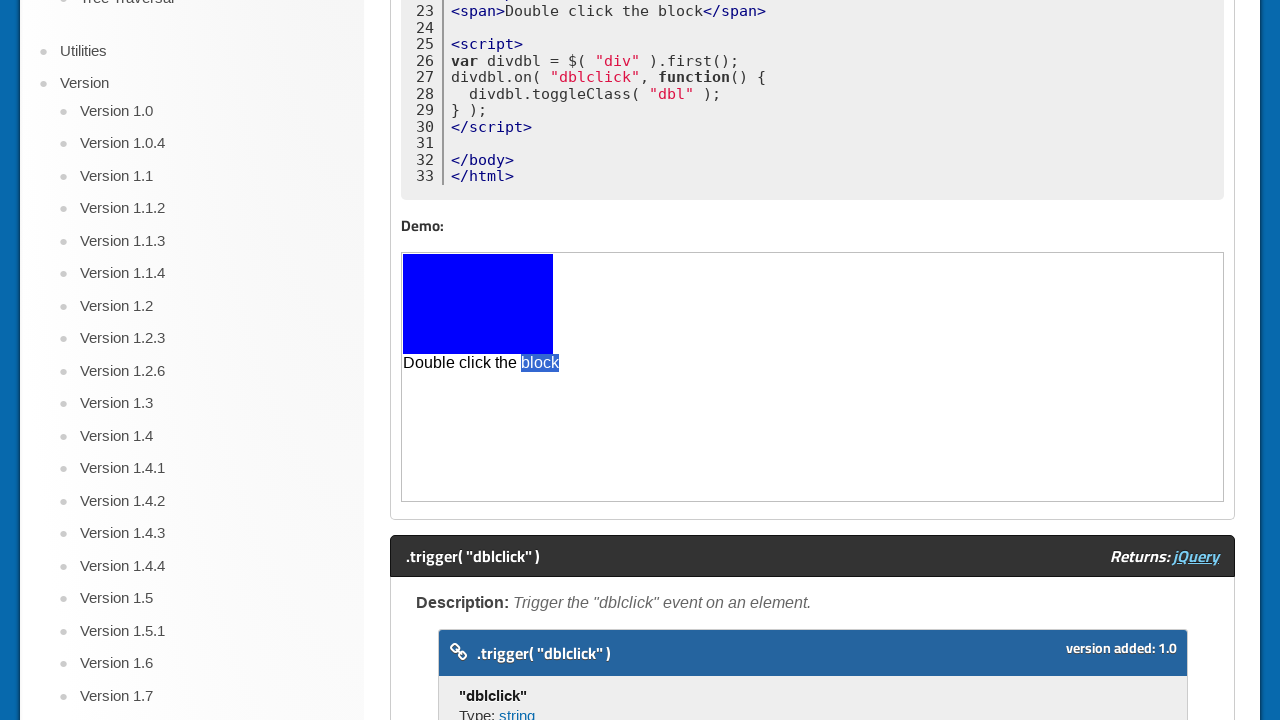